Demonstrates browser zoom functionality by navigating to a registration page and applying zoom via JavaScript

Starting URL: https://naveenautomationlabs.com/opencart/index.php?route=account/register

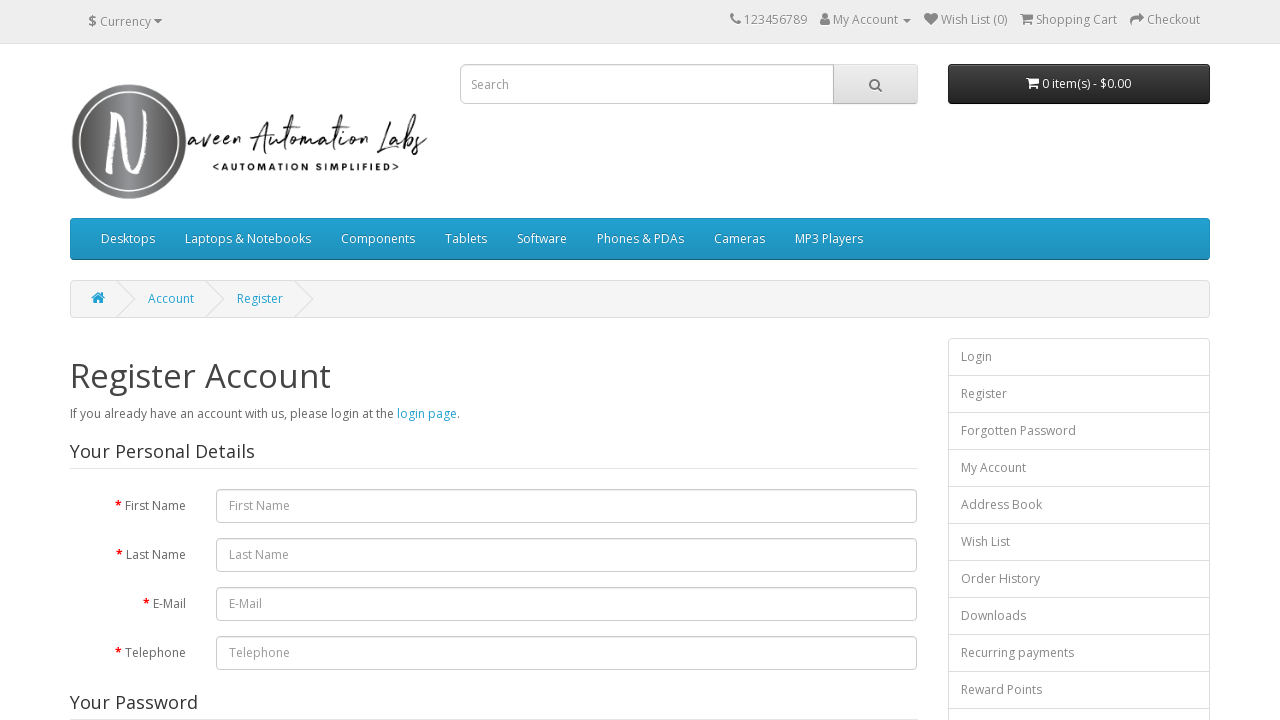

Applied 50% zoom to page using JavaScript
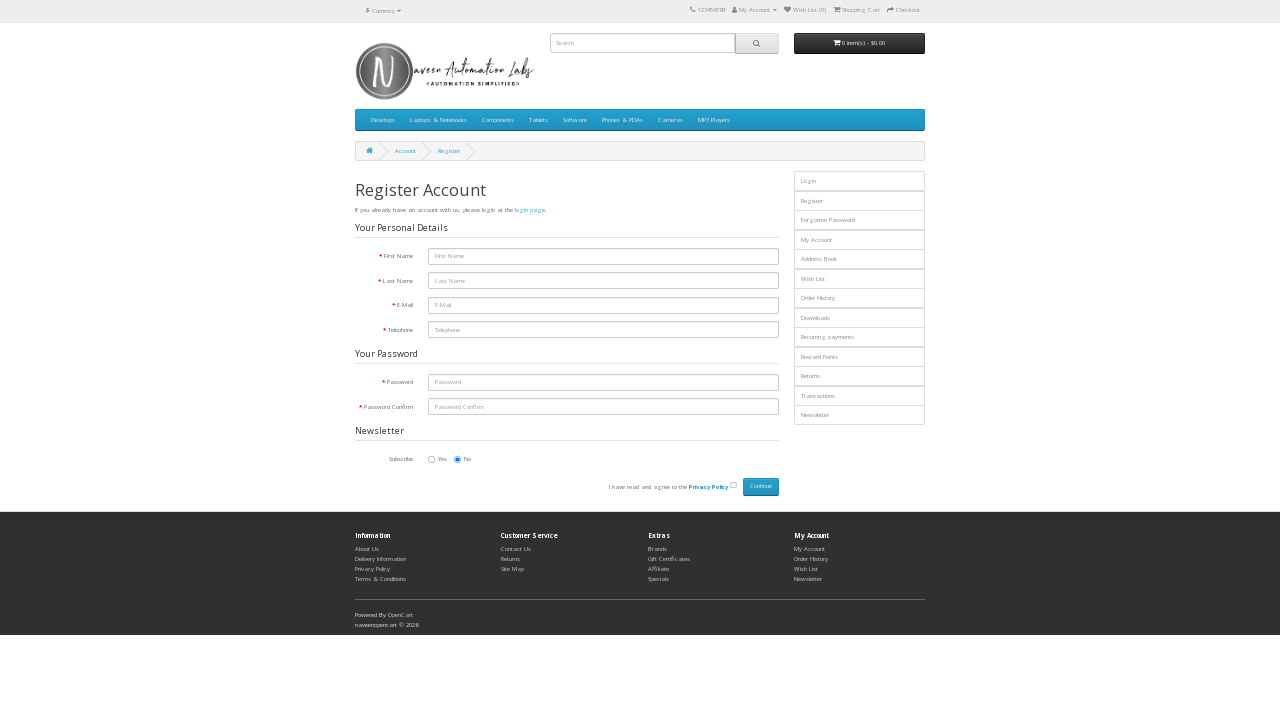

Waited 2 seconds to observe zoom effect
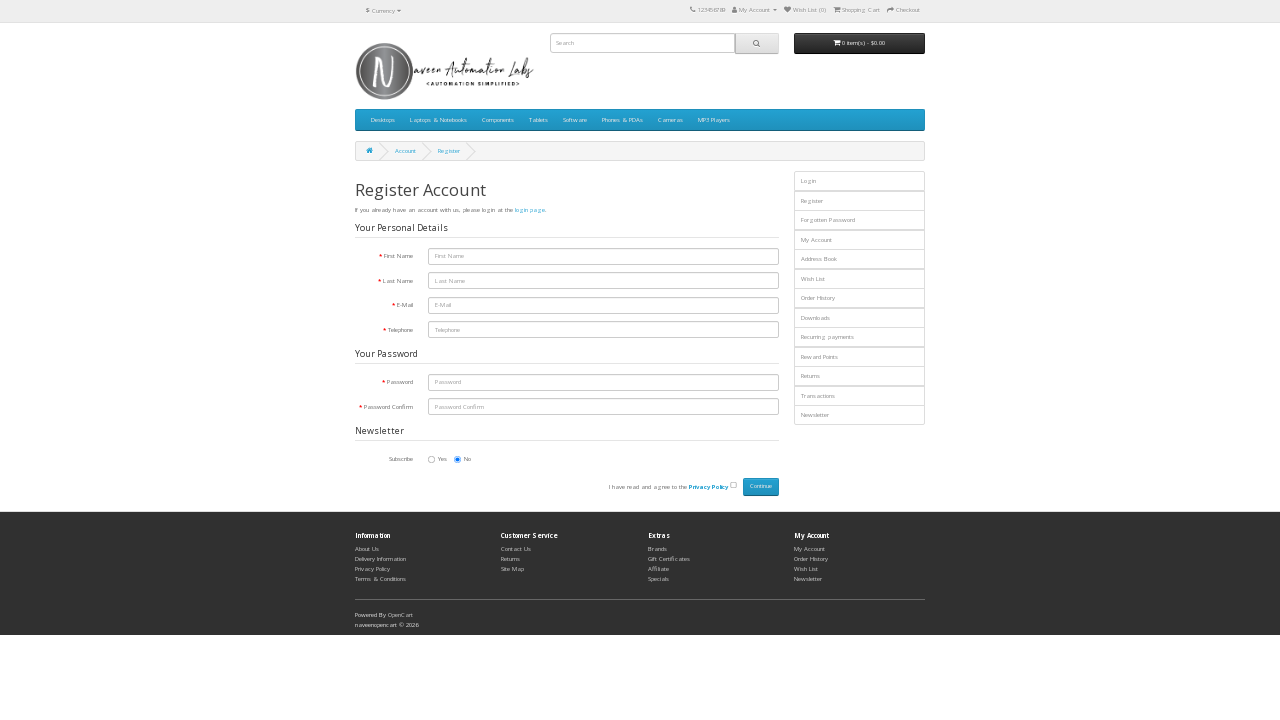

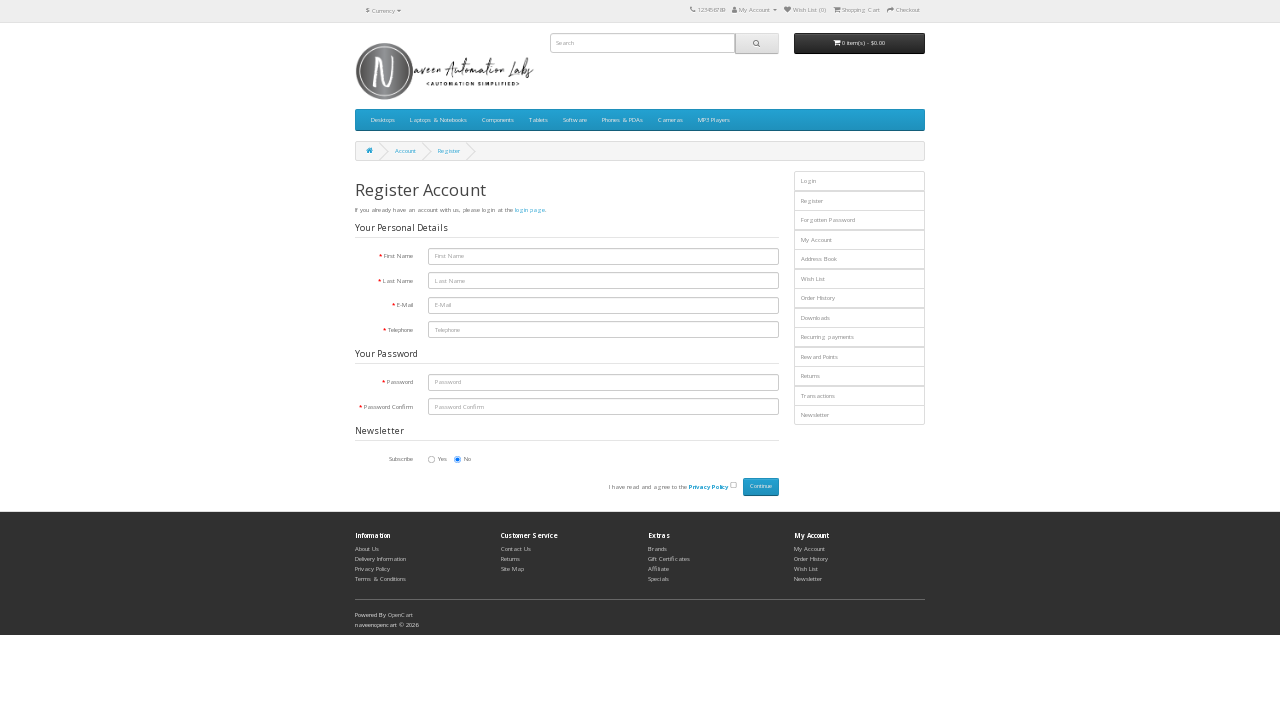